Navigates to a webpage and waits for the page to load, verifying the page is accessible.

Starting URL: https://bigfuck.tv/best/

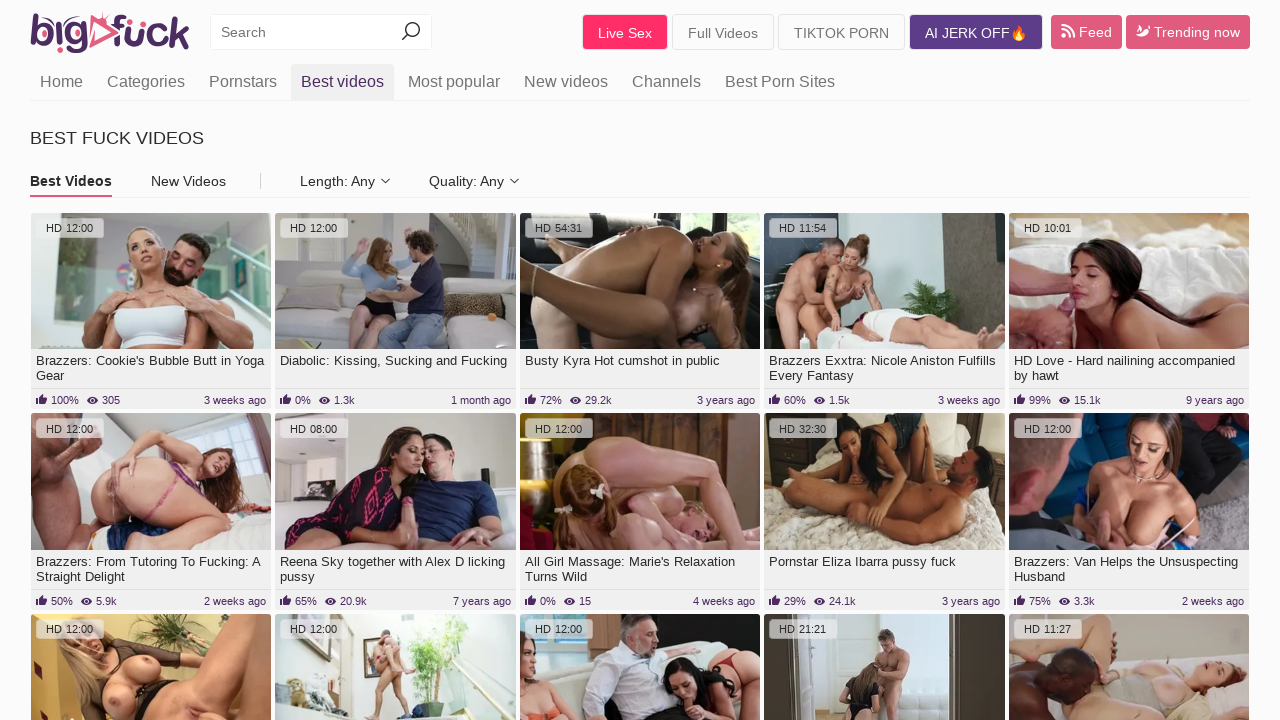

Waited for page to reach domcontentloaded state
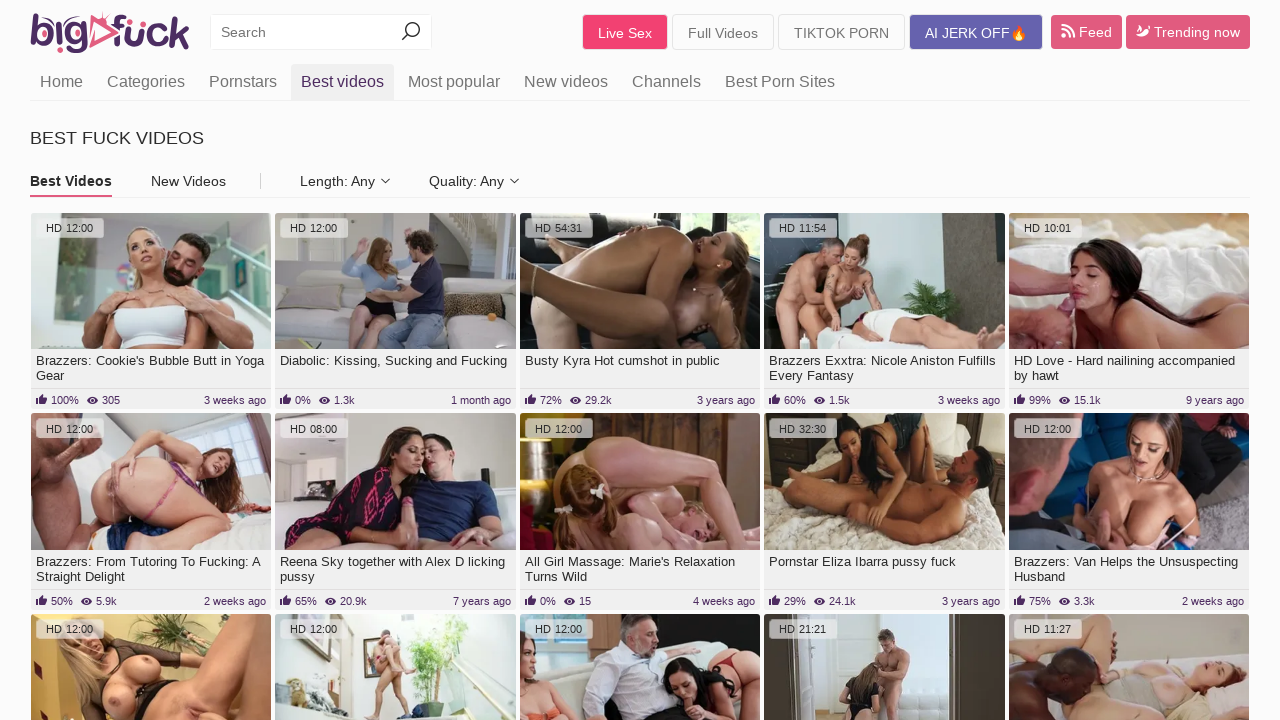

Retrieved page title to verify page is accessible
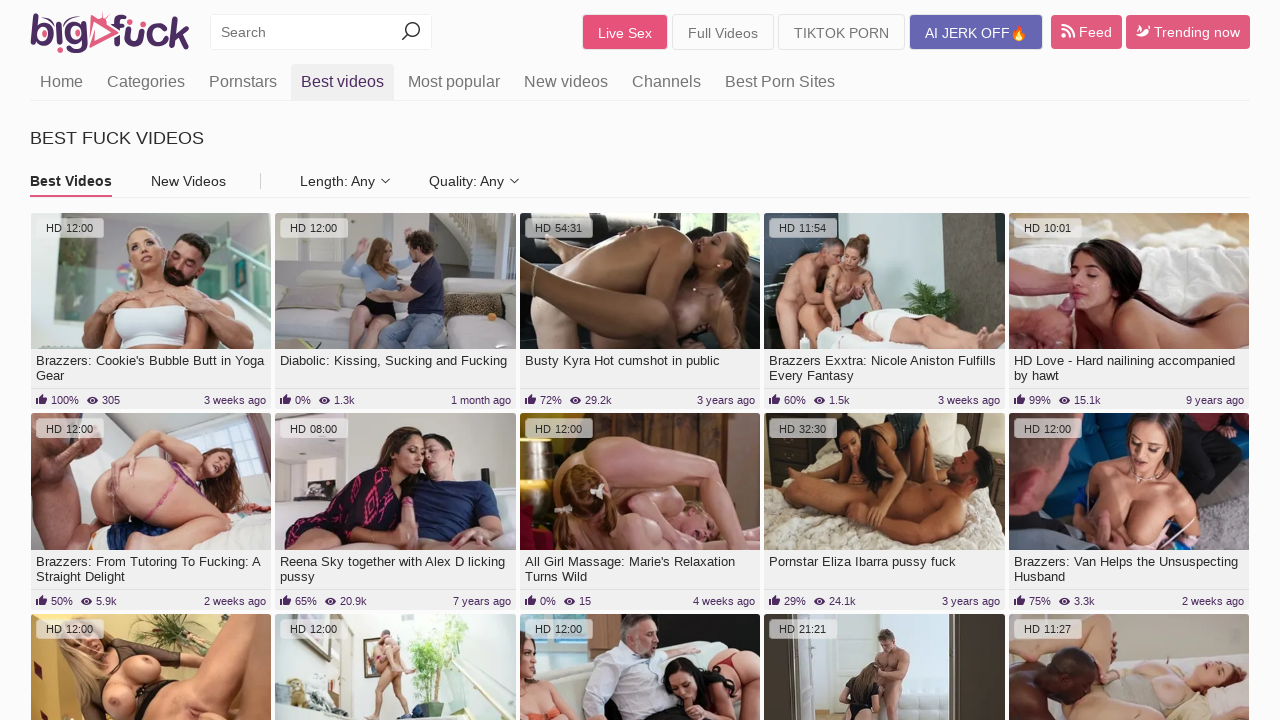

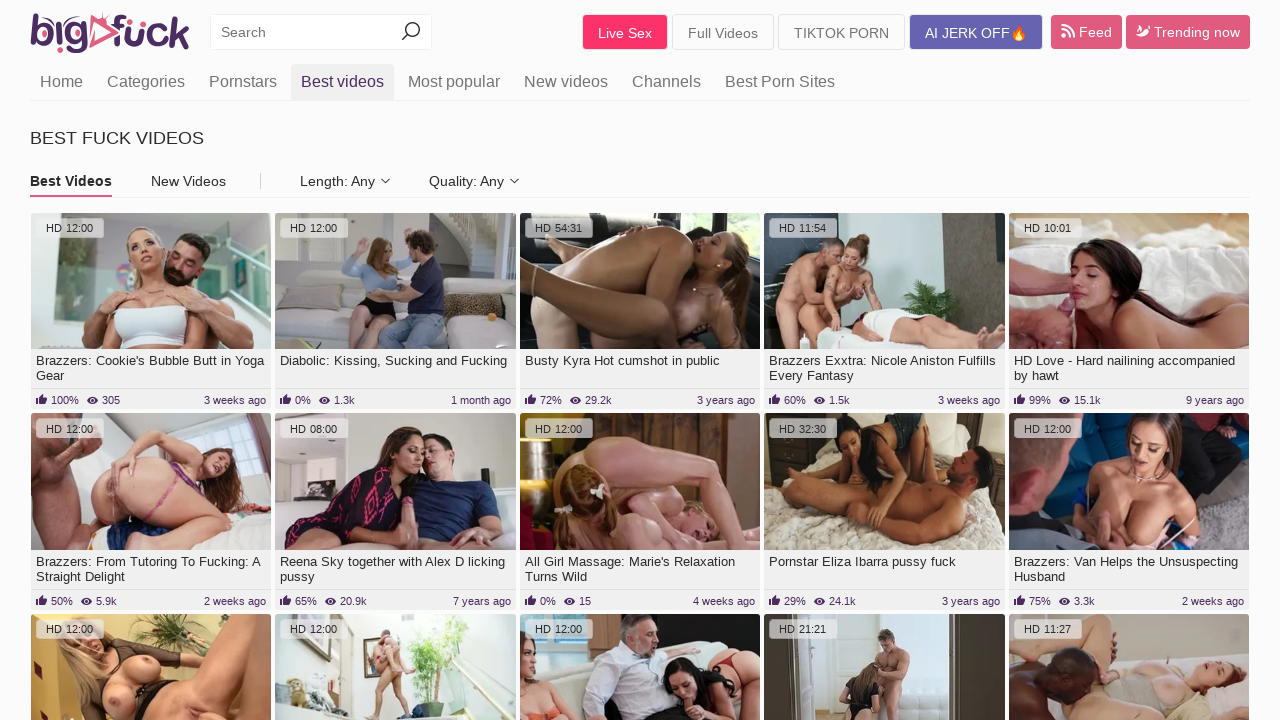